Verifies that an error message is displayed when attempting to login without credentials

Starting URL: https://parabank.parasoft.com/parabank/index.htm

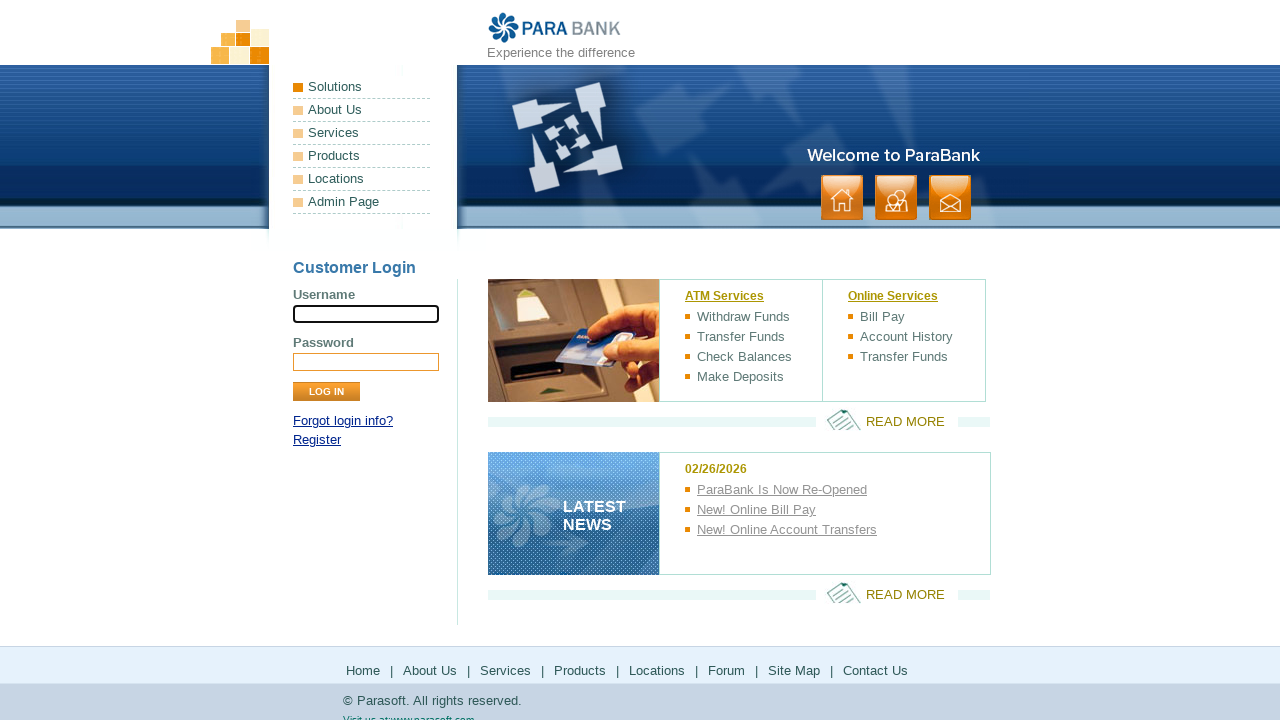

Clicked Log In button without entering credentials at (326, 392) on input[value='Log In']
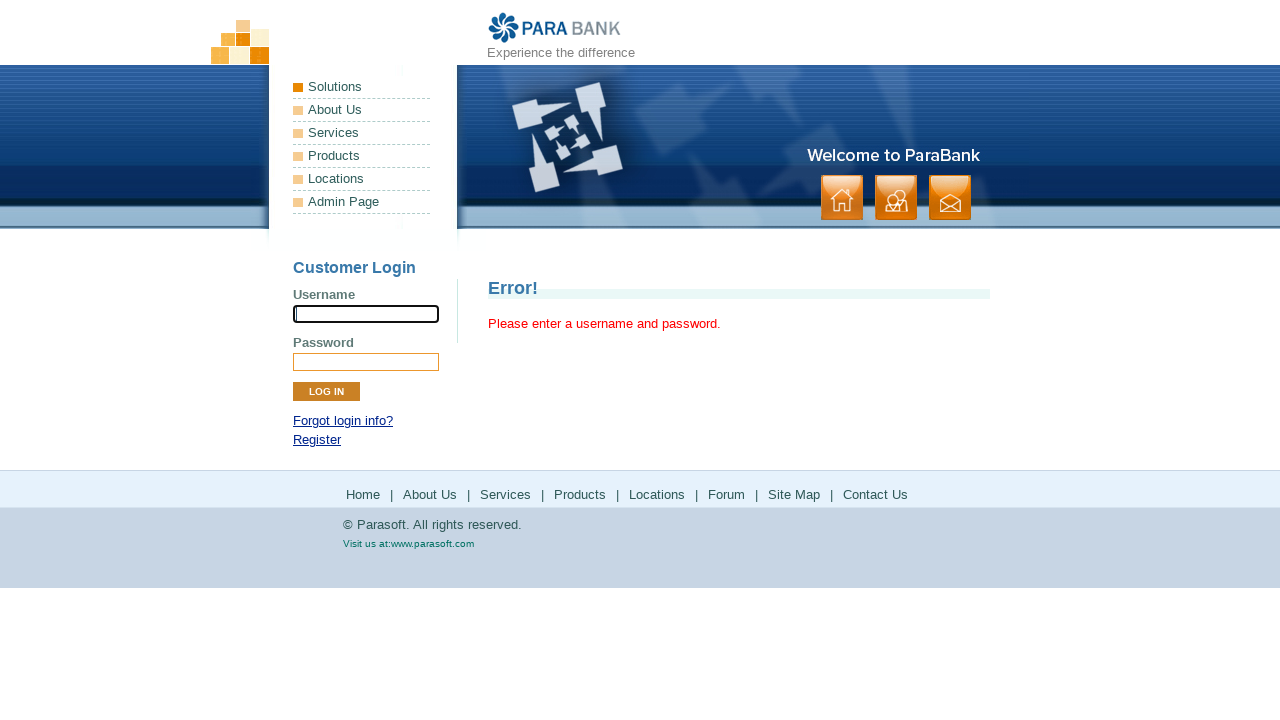

Error message element loaded
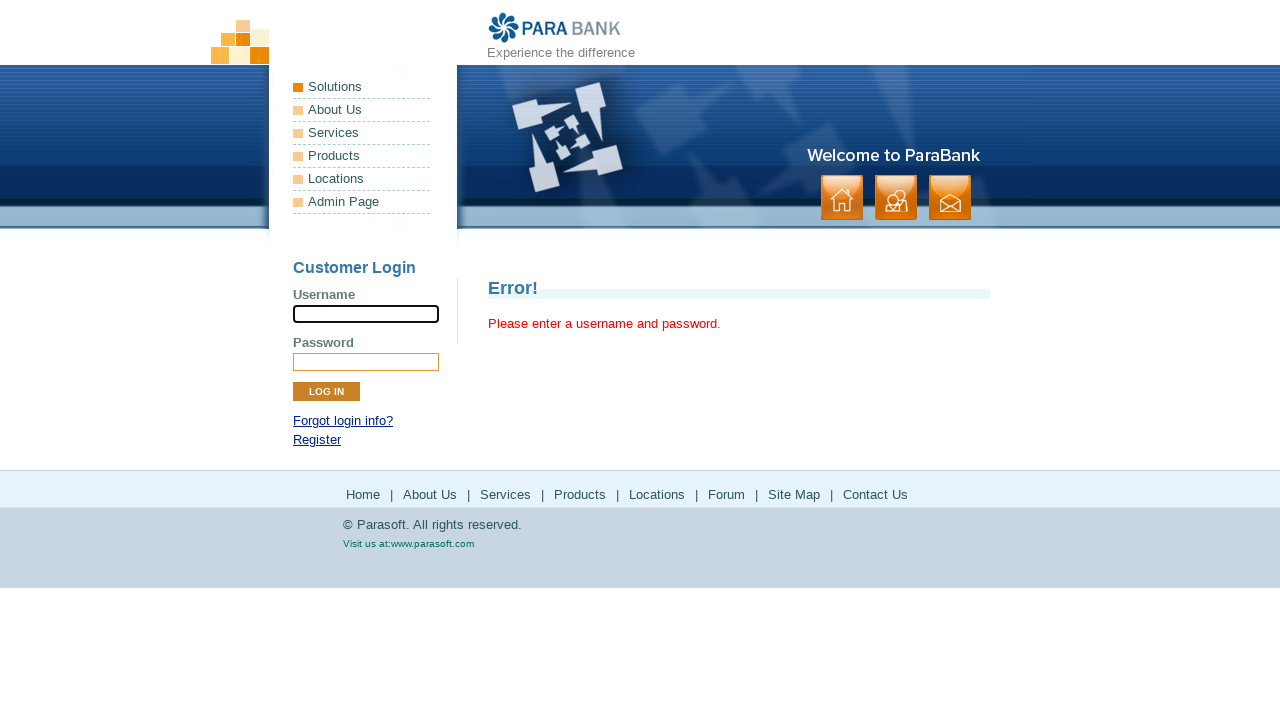

Retrieved error message text
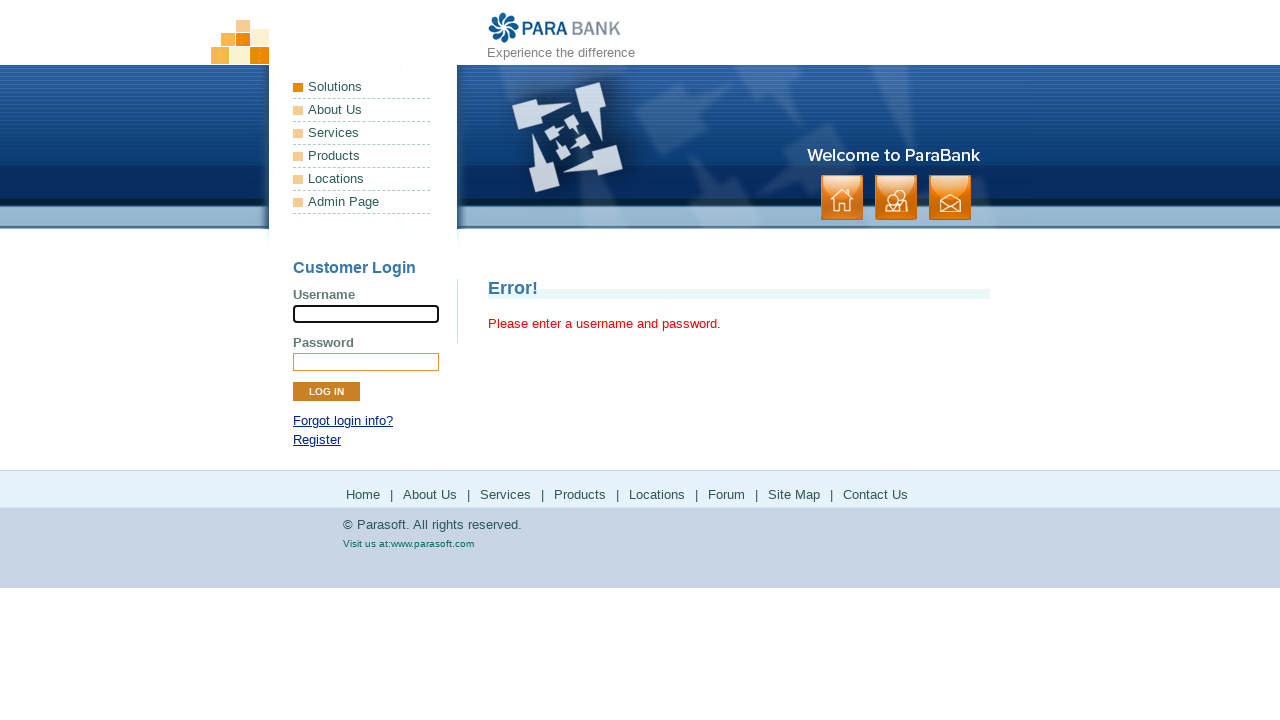

Verified error message displays 'Please enter a username and password.'
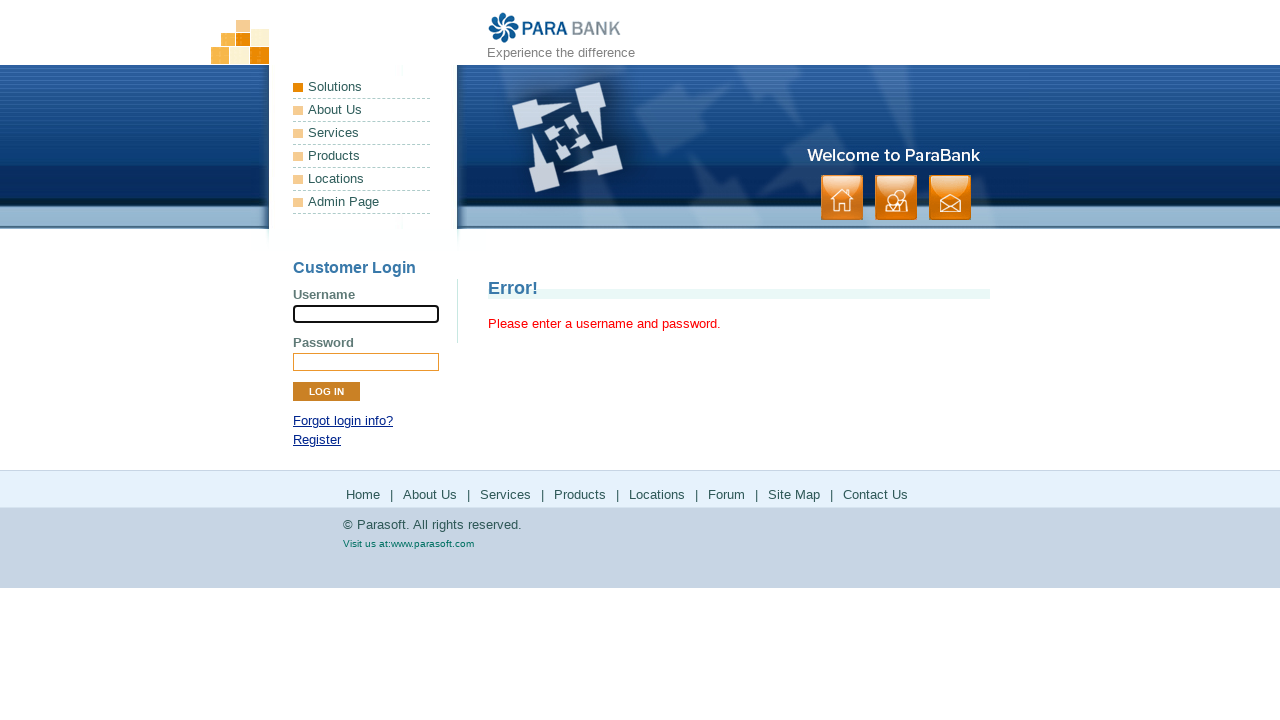

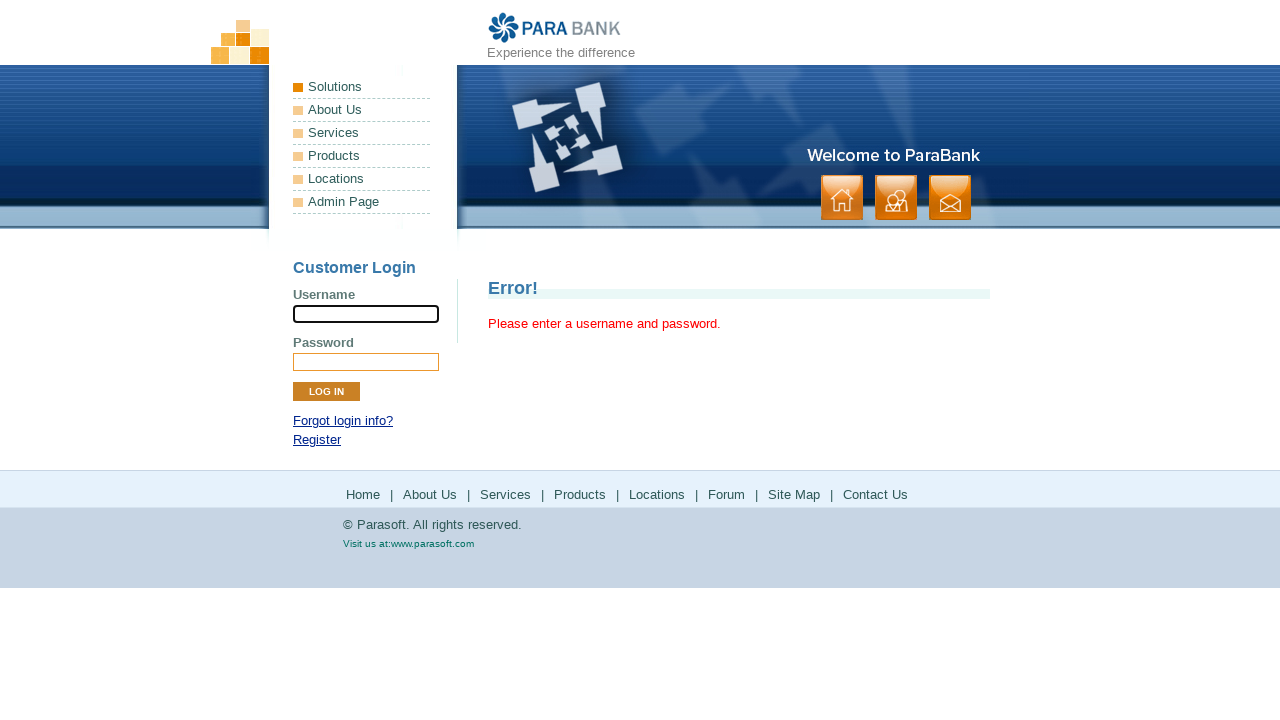